Tests tooltip functionality by hovering over an age input field and verifying the tooltip text appears

Starting URL: https://automationfc.github.io/jquery-tooltip/

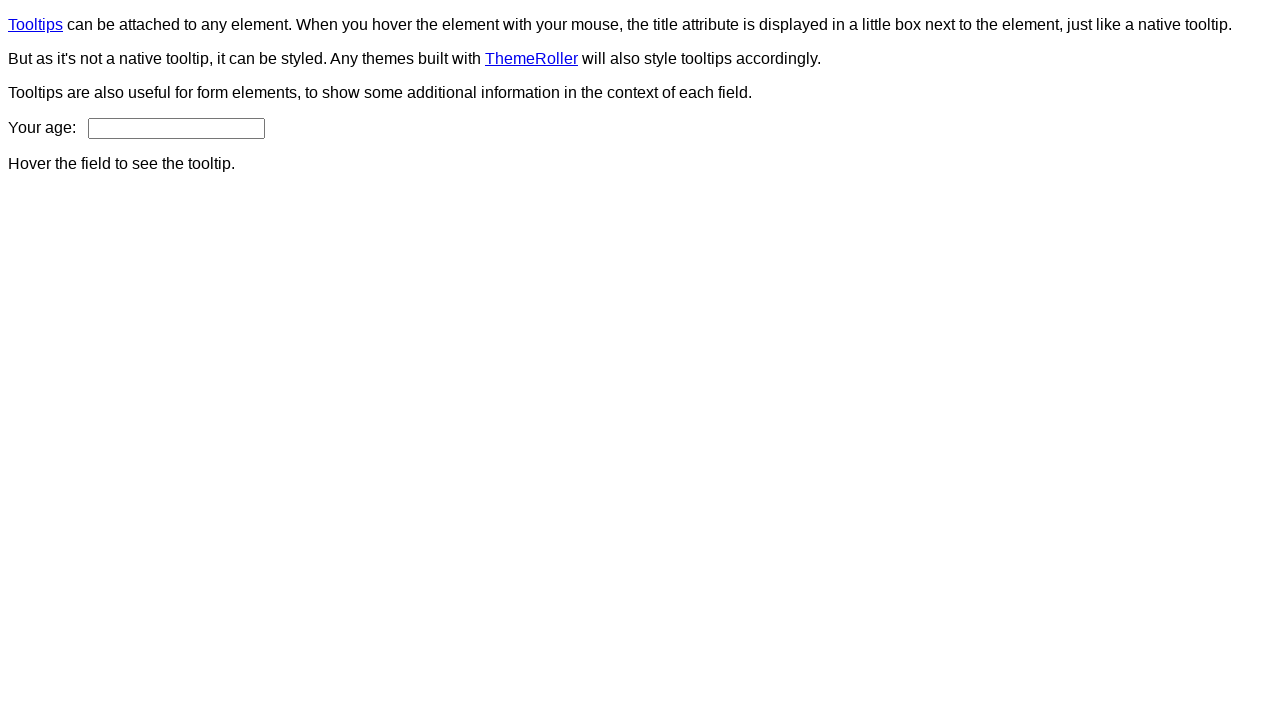

Hovered over age input field to trigger tooltip at (176, 128) on input#age
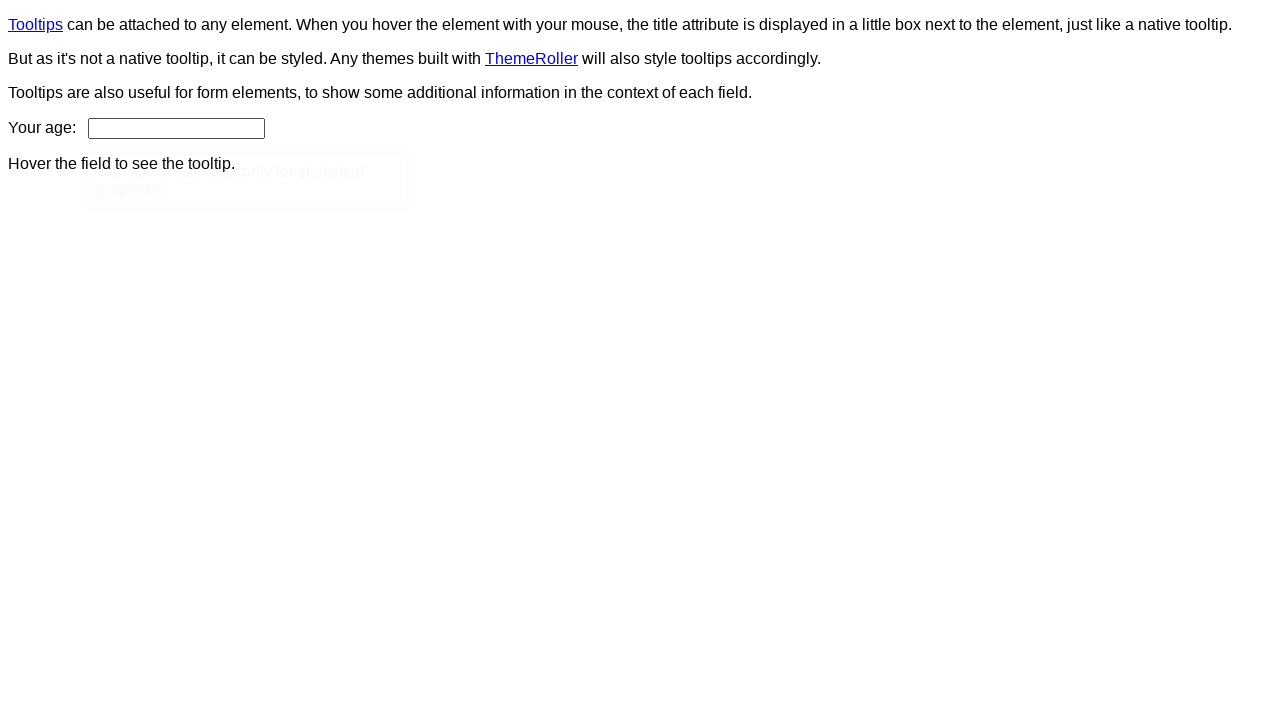

Verified tooltip text matches expected message
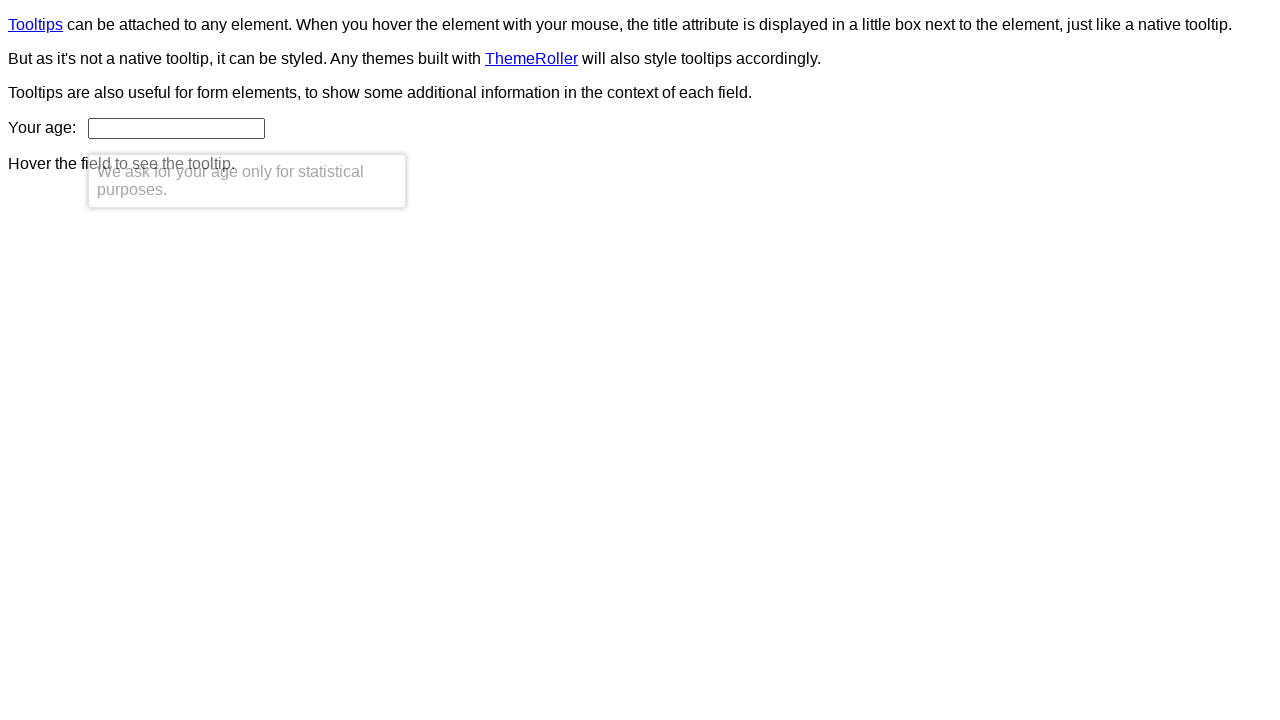

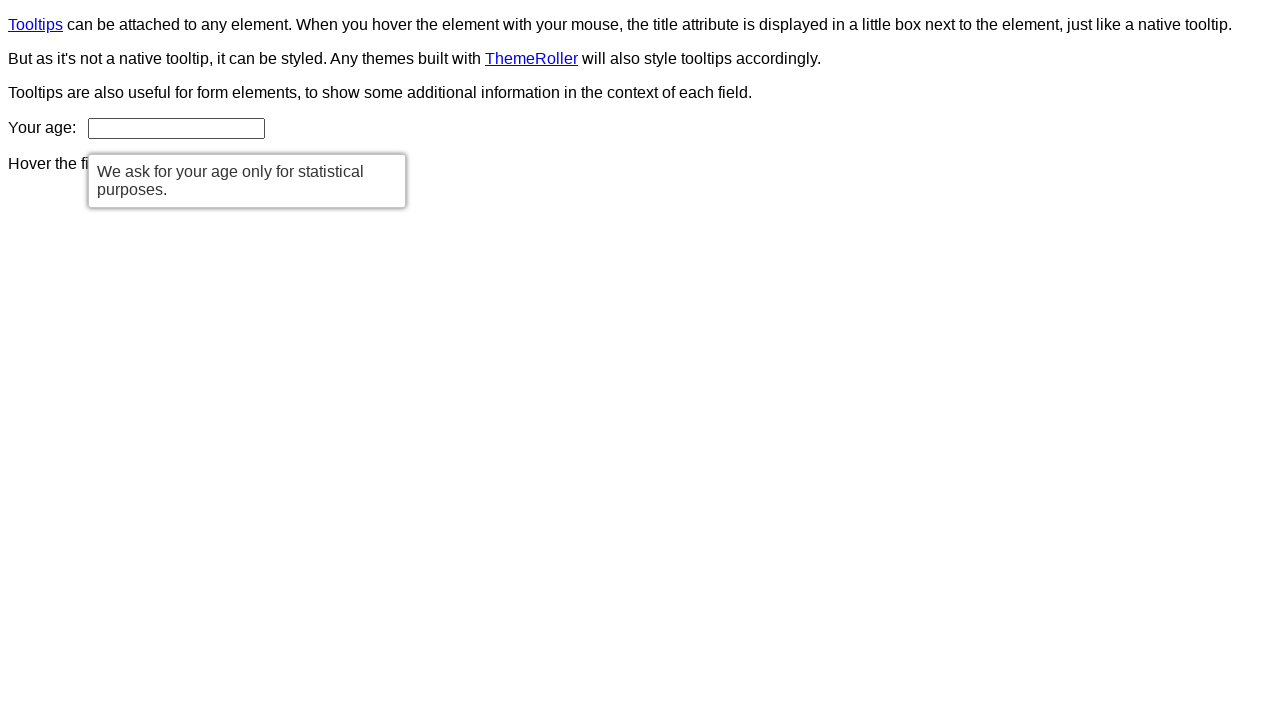